Tests filling in the full name field on a text box form and verifies the input value

Starting URL: https://demoqa.com/text-box

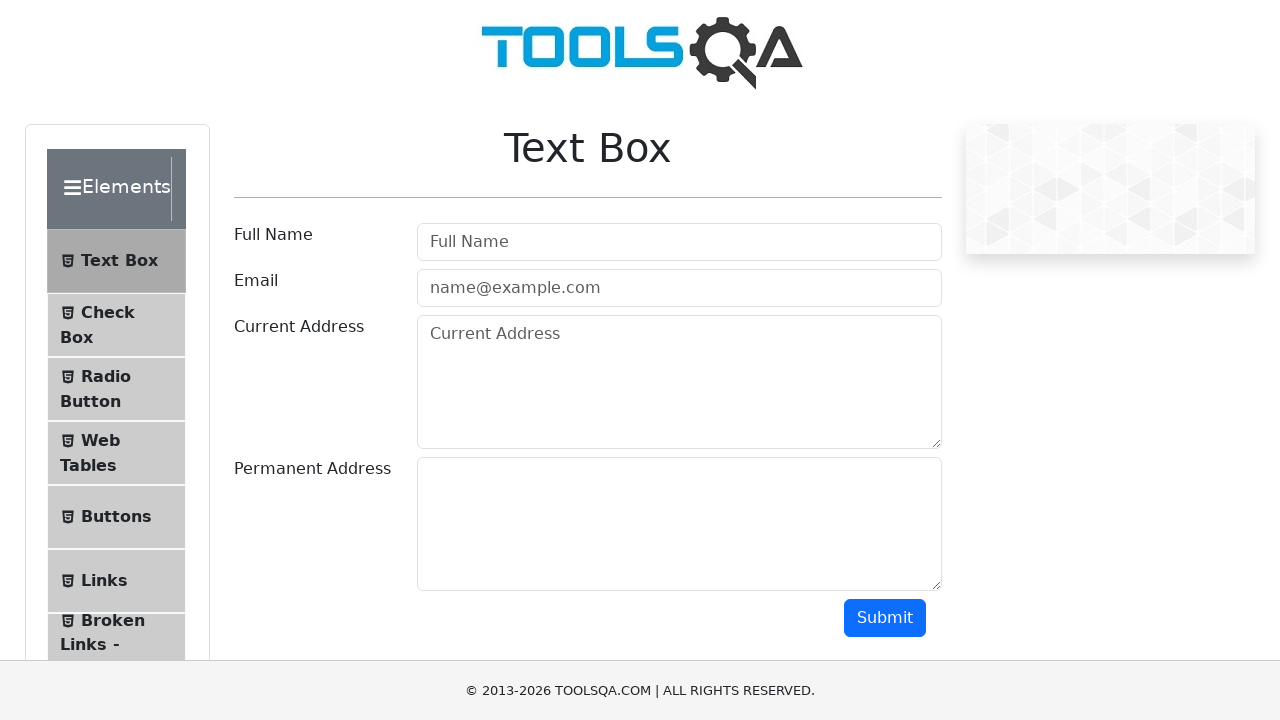

Filled full name field with 'Denis Novicov' on #userName
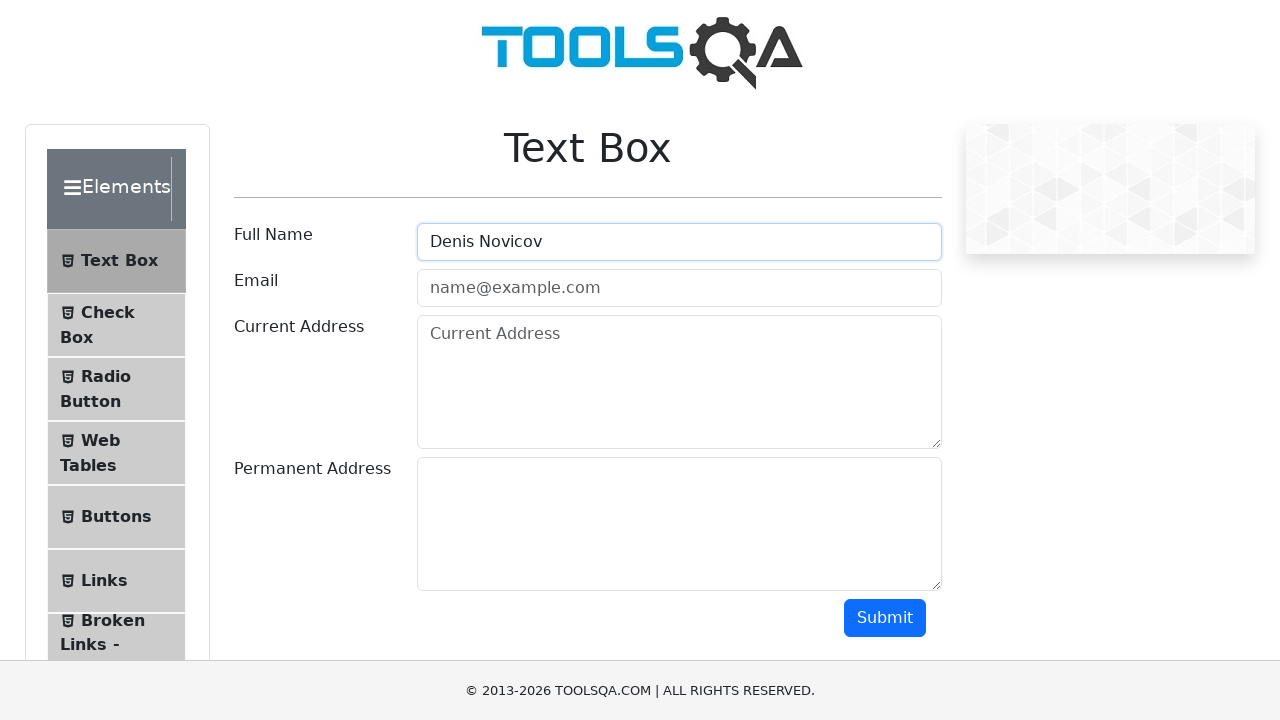

Verified full name field contains correct value 'Denis Novicov'
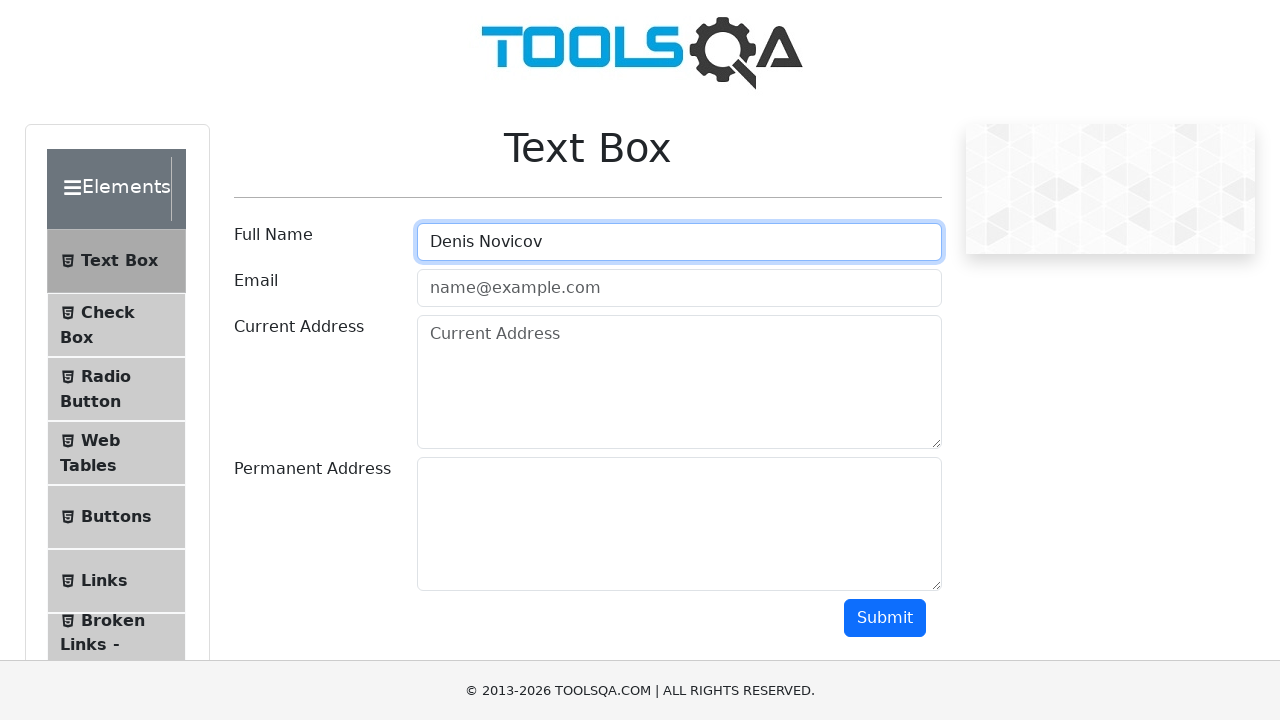

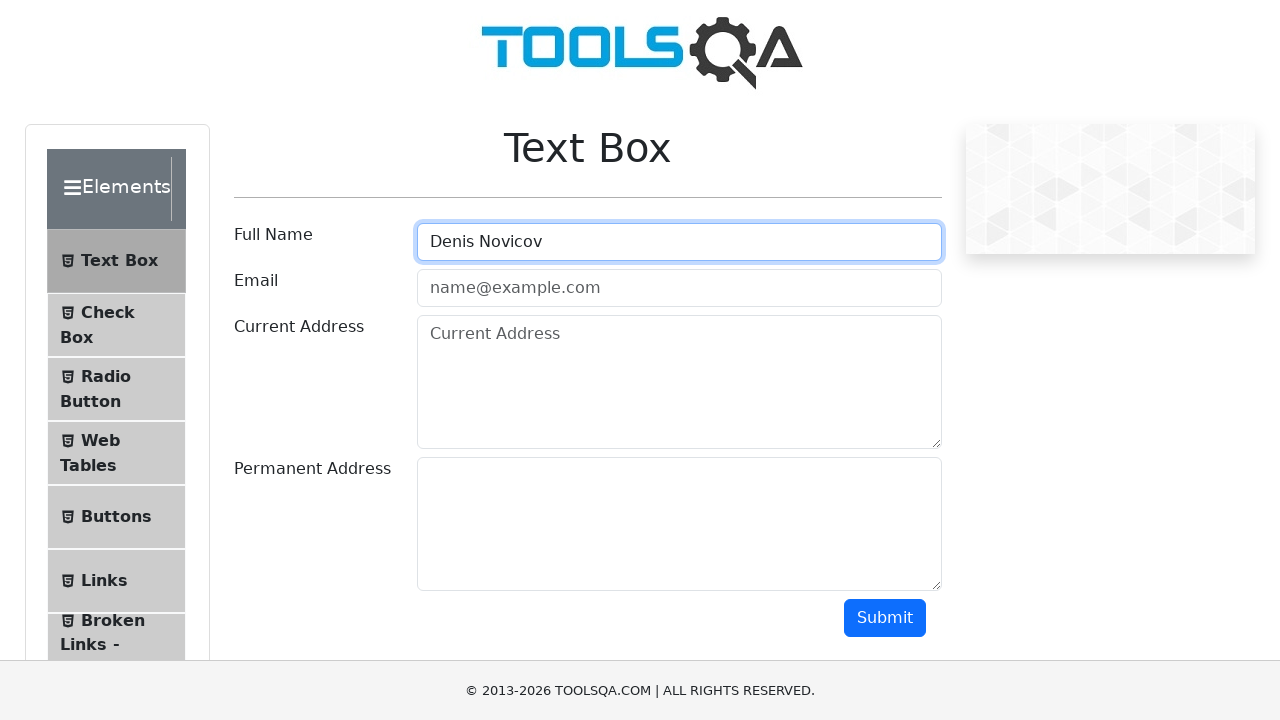